Navigates to the Meesho e-commerce website and waits for the page to load completely.

Starting URL: https://www.meesho.com/

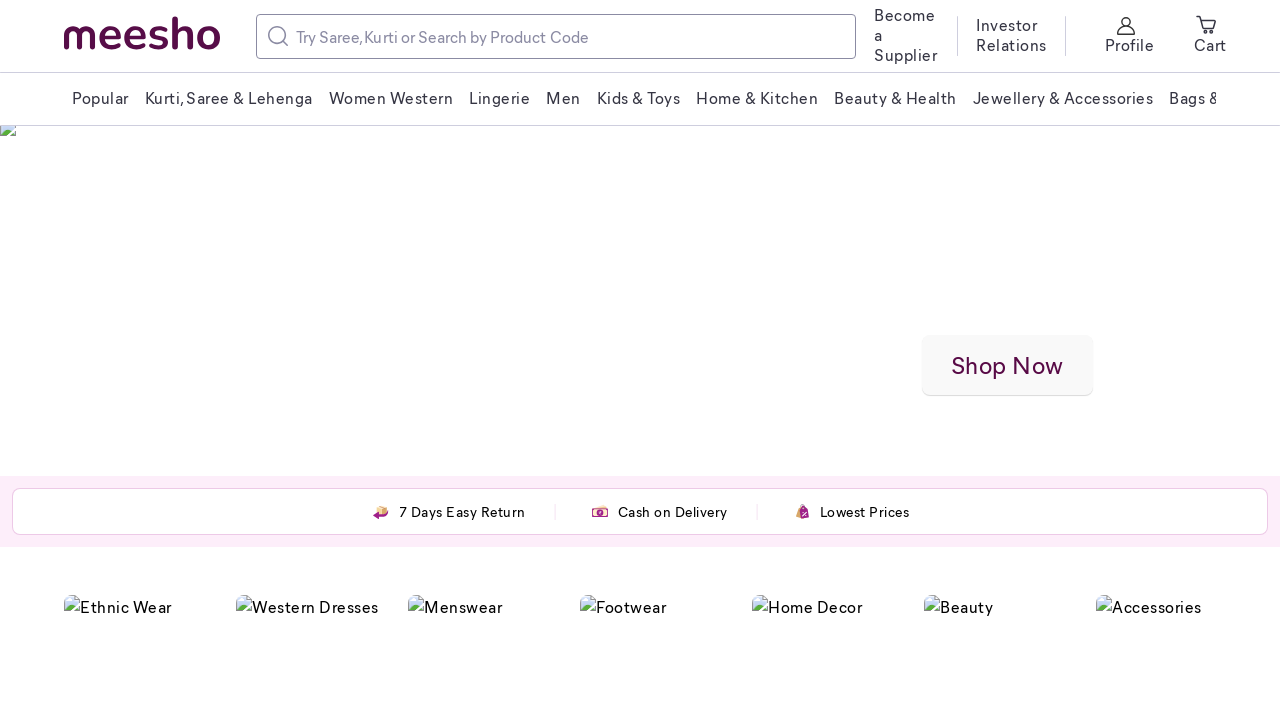

Navigated to Meesho e-commerce website
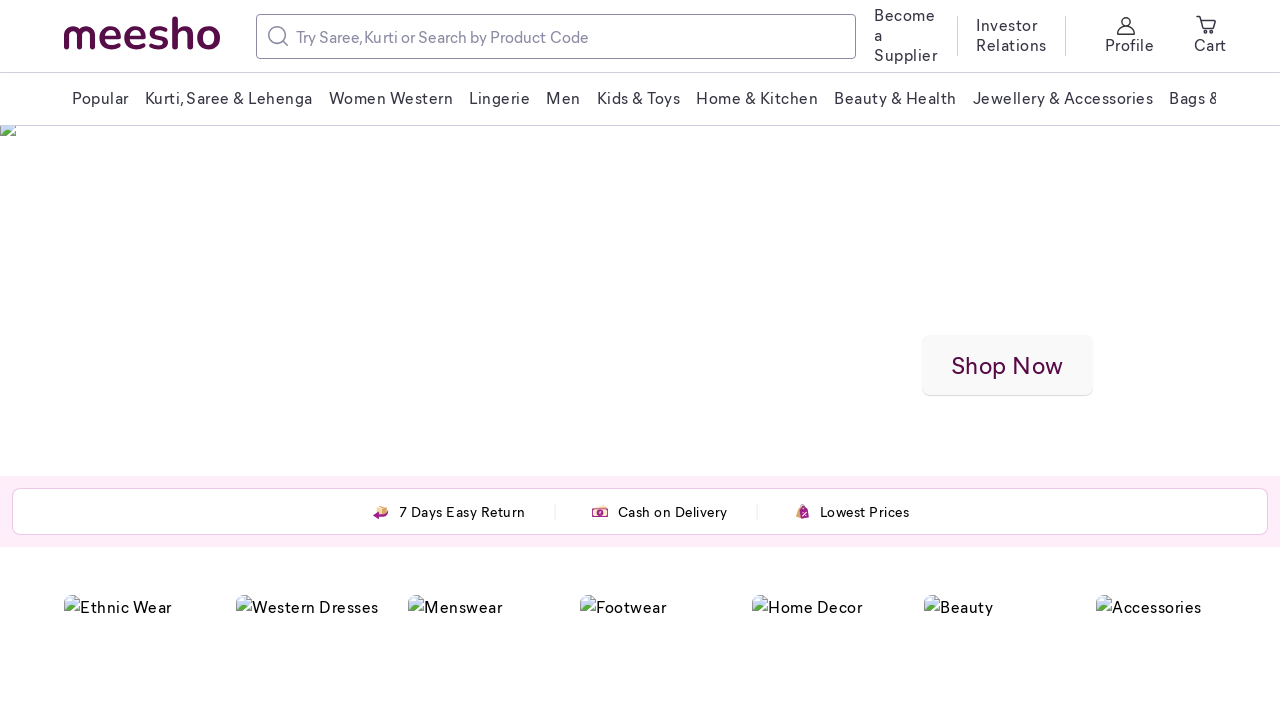

Page fully loaded - network activity idle
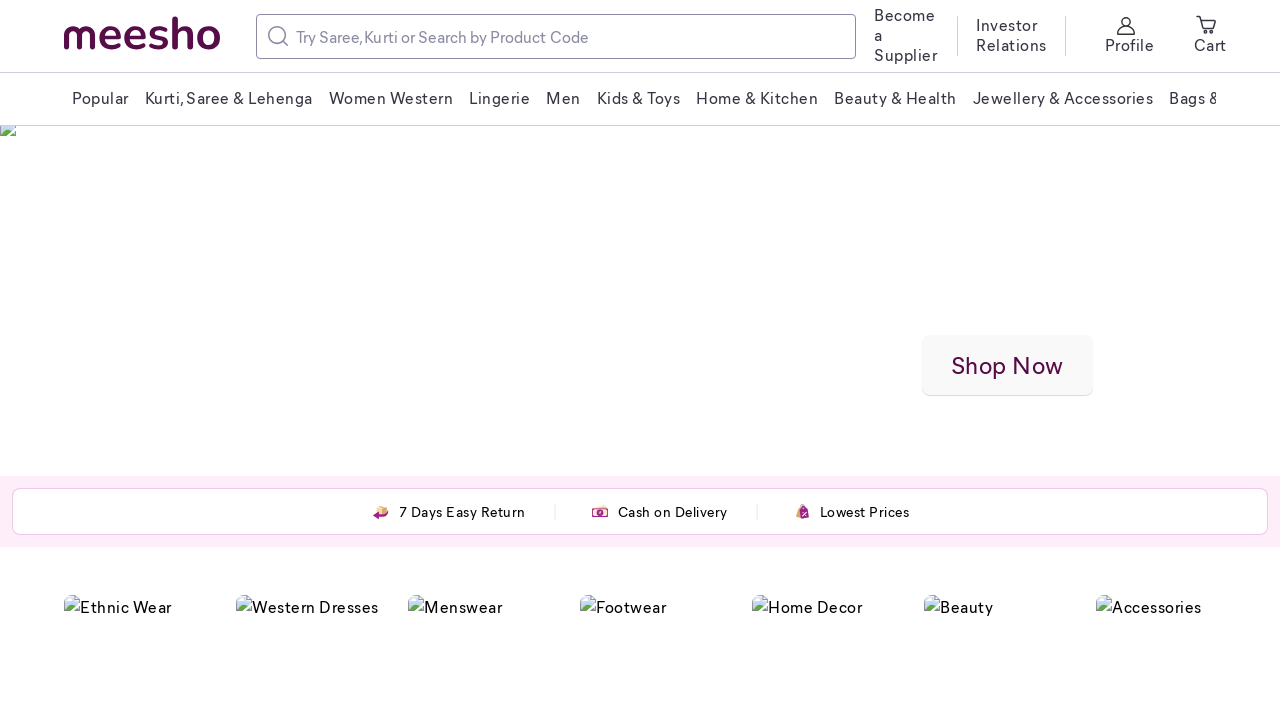

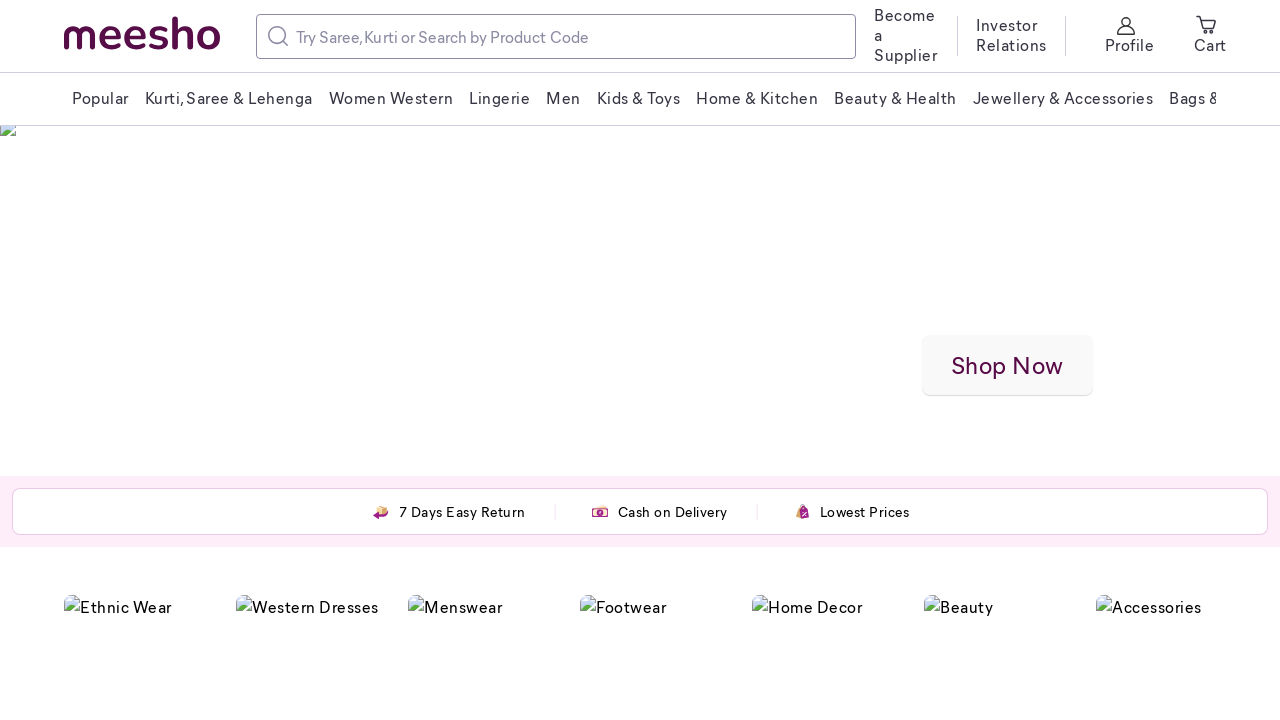